Tests the Locations footer button navigation by clicking it and verifying navigation to Parasoft solutions page

Starting URL: https://parabank.parasoft.com/parabank/index.htm

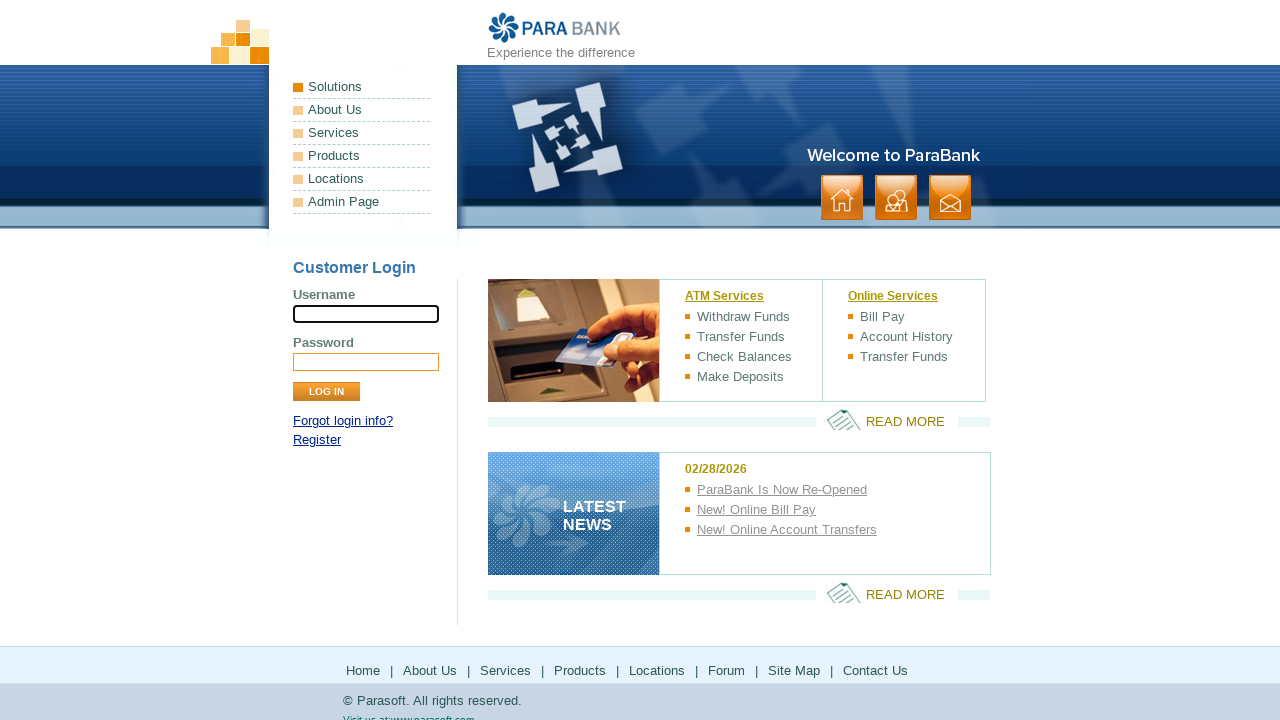

Footer Locations link became visible
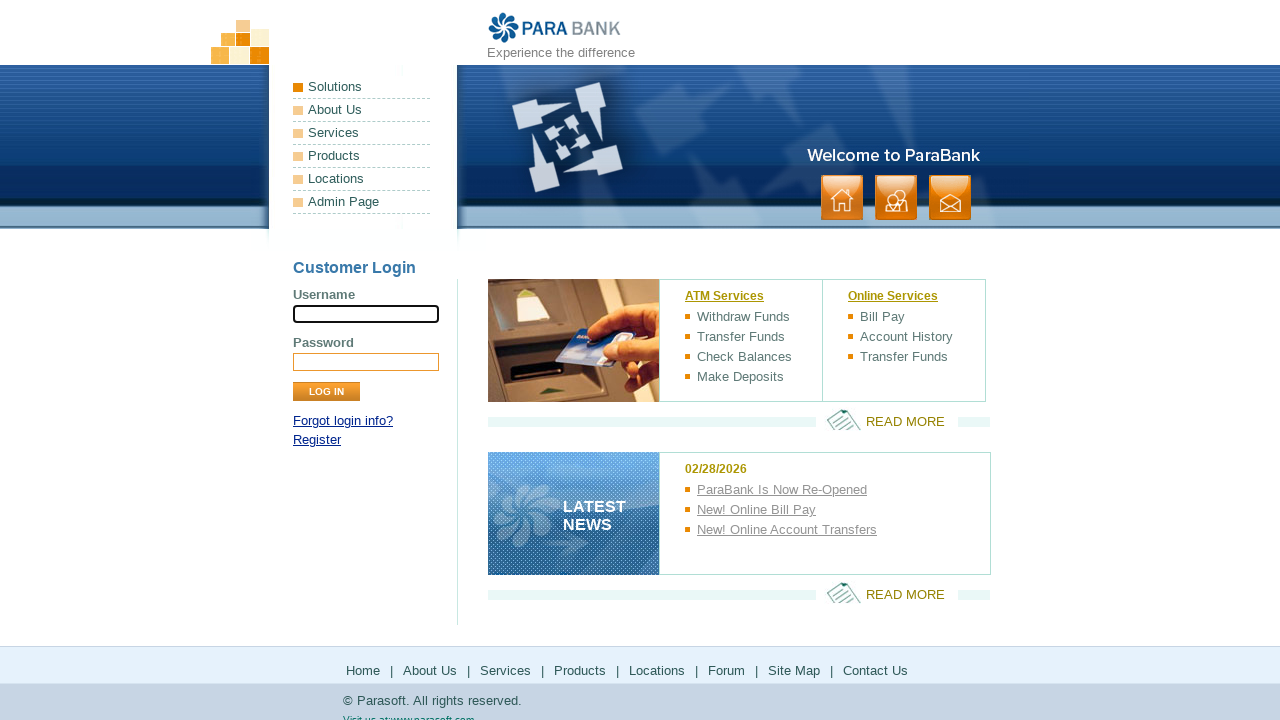

Clicked Locations button in footer at (657, 670) on xpath=//*[@id='footerPanel']/ul[1]/li[5]/a
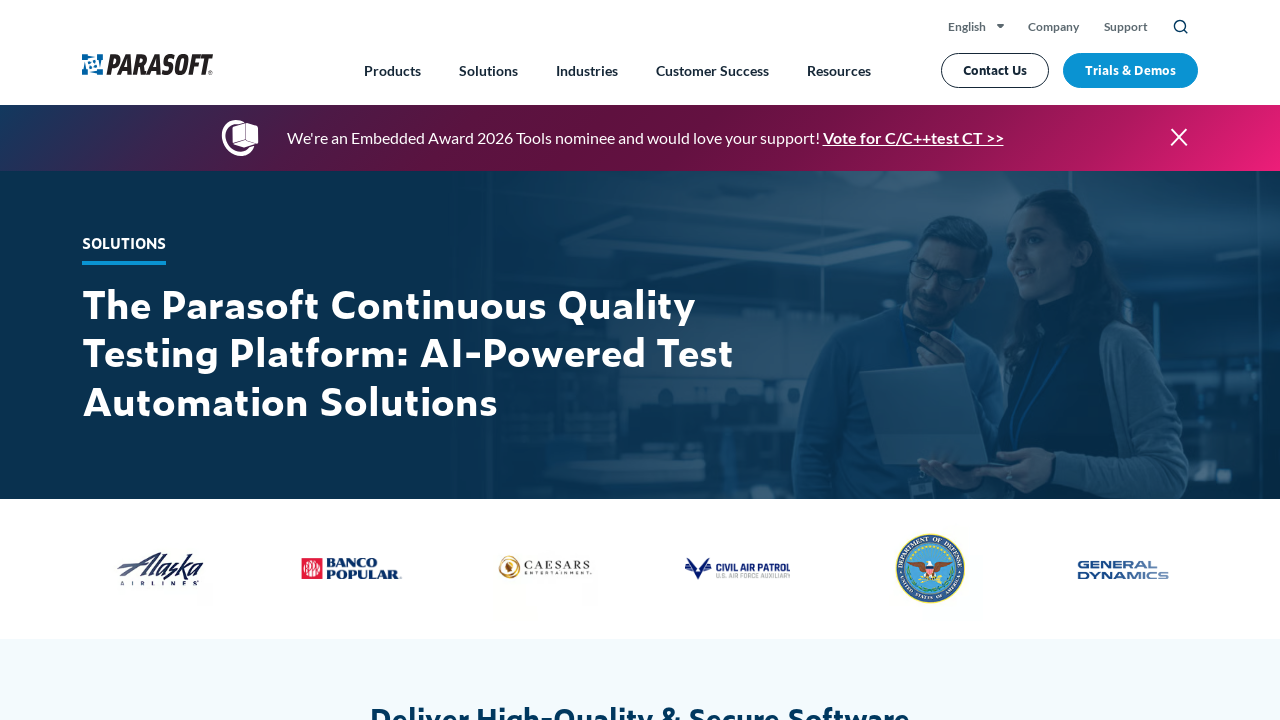

Successfully navigated to Parasoft solutions page
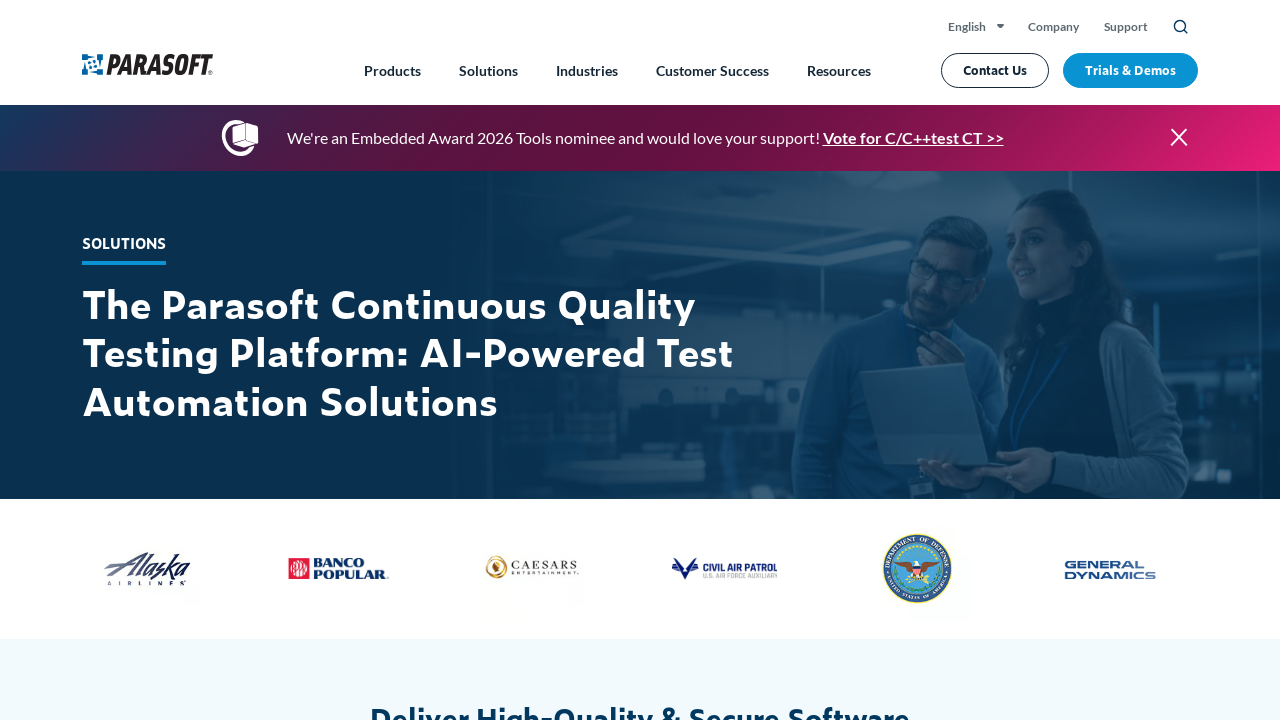

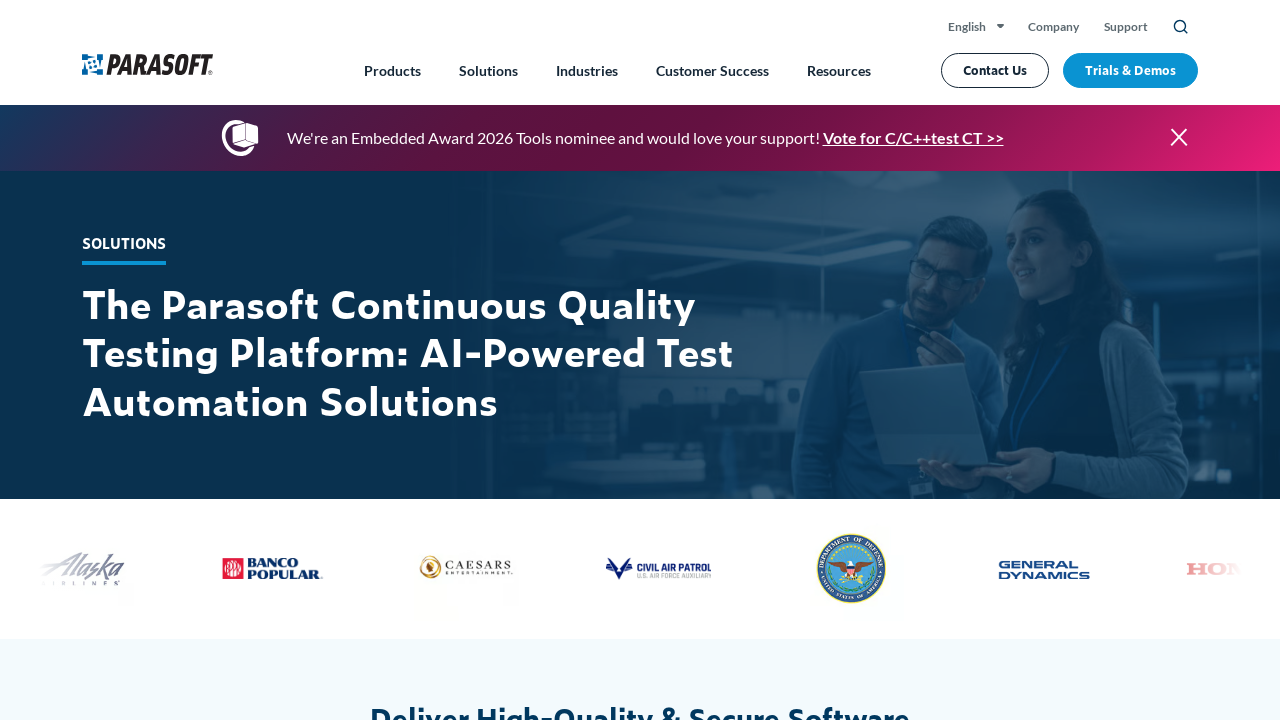